Navigates to the INDEC (Argentina National Statistics Institute) economic indicators page and verifies that the downloadable file link is present and accessible.

Starting URL: https://www.indec.gob.ar/indec/web/Nivel4-Tema-3-9-48

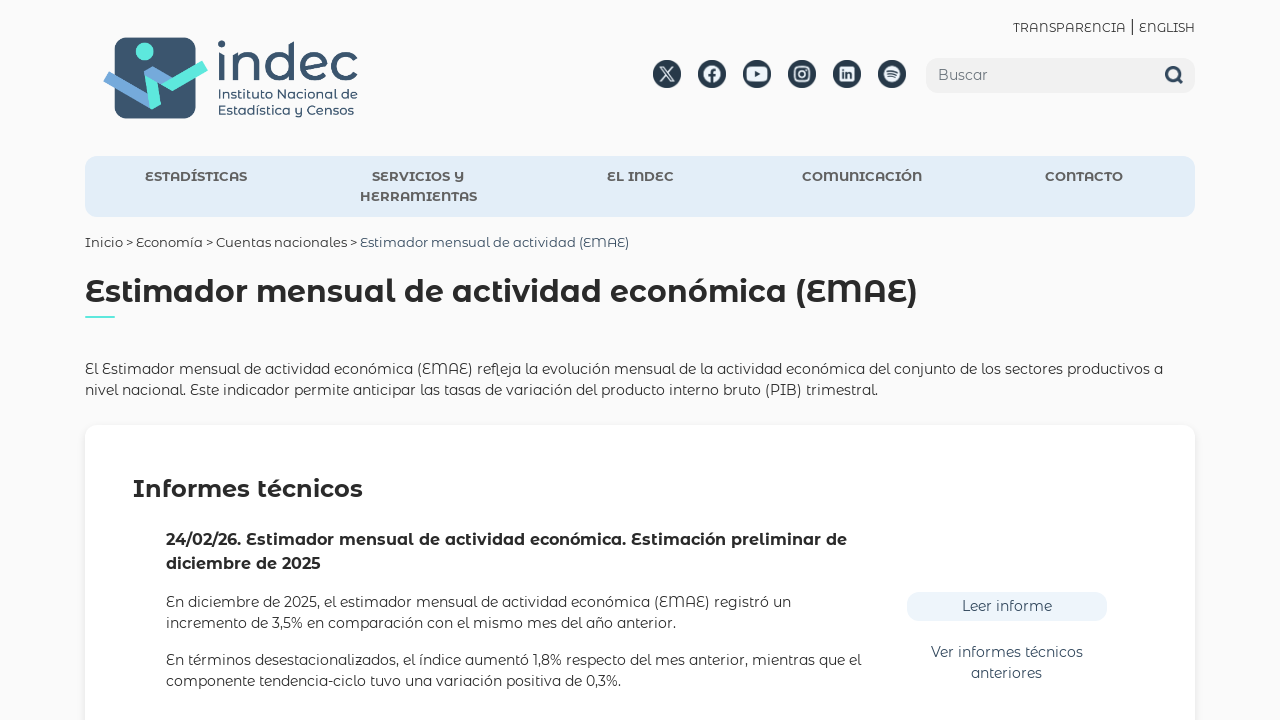

Navigated to INDEC economic indicators page
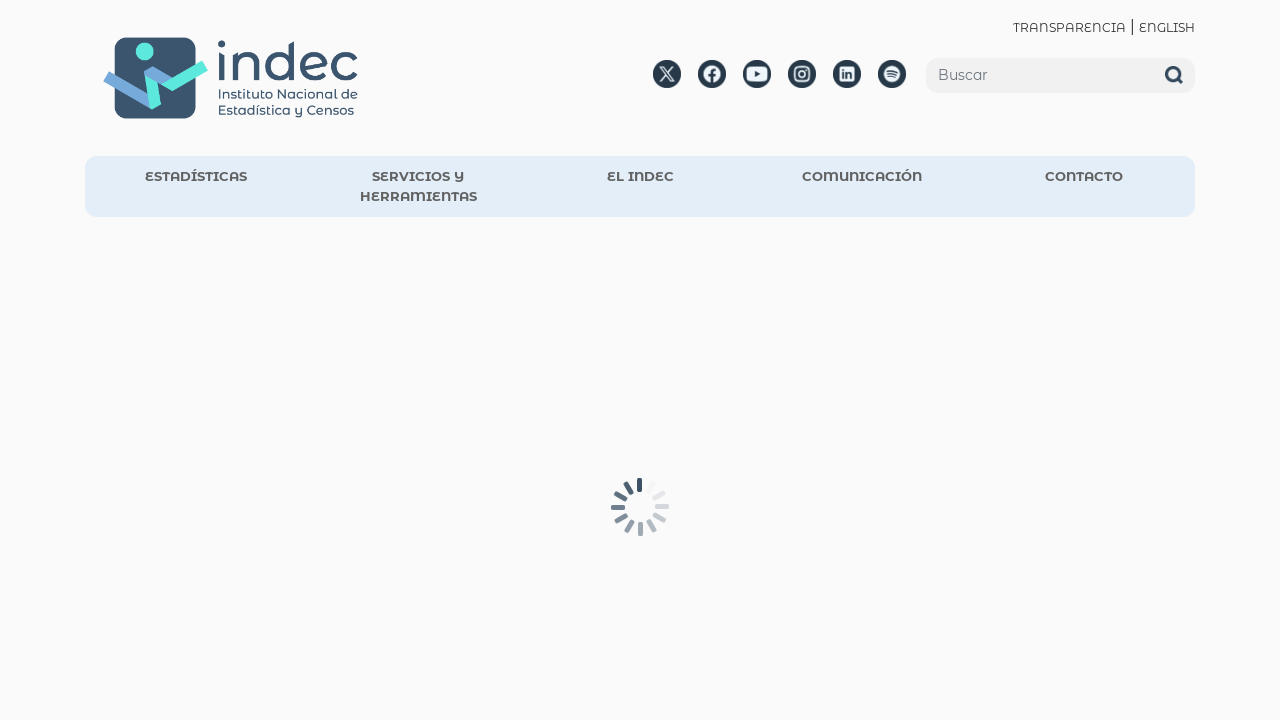

Download link element is present on the page
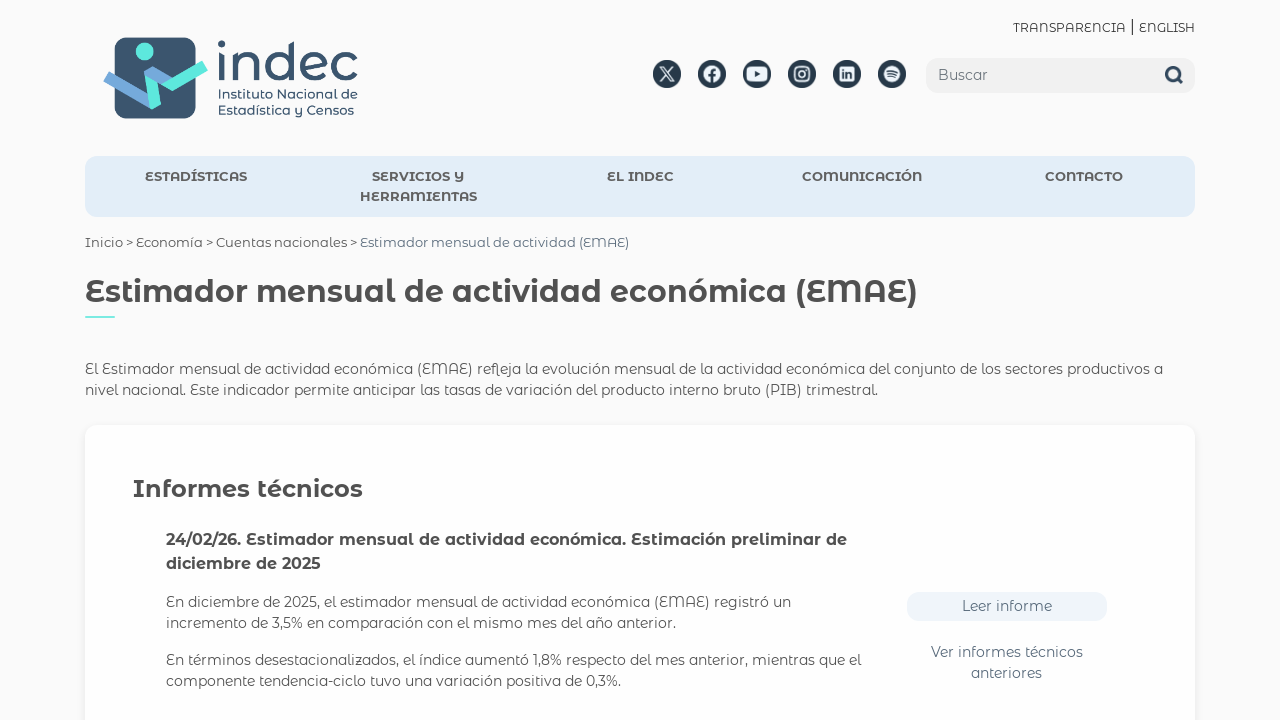

Retrieved href attribute from download link
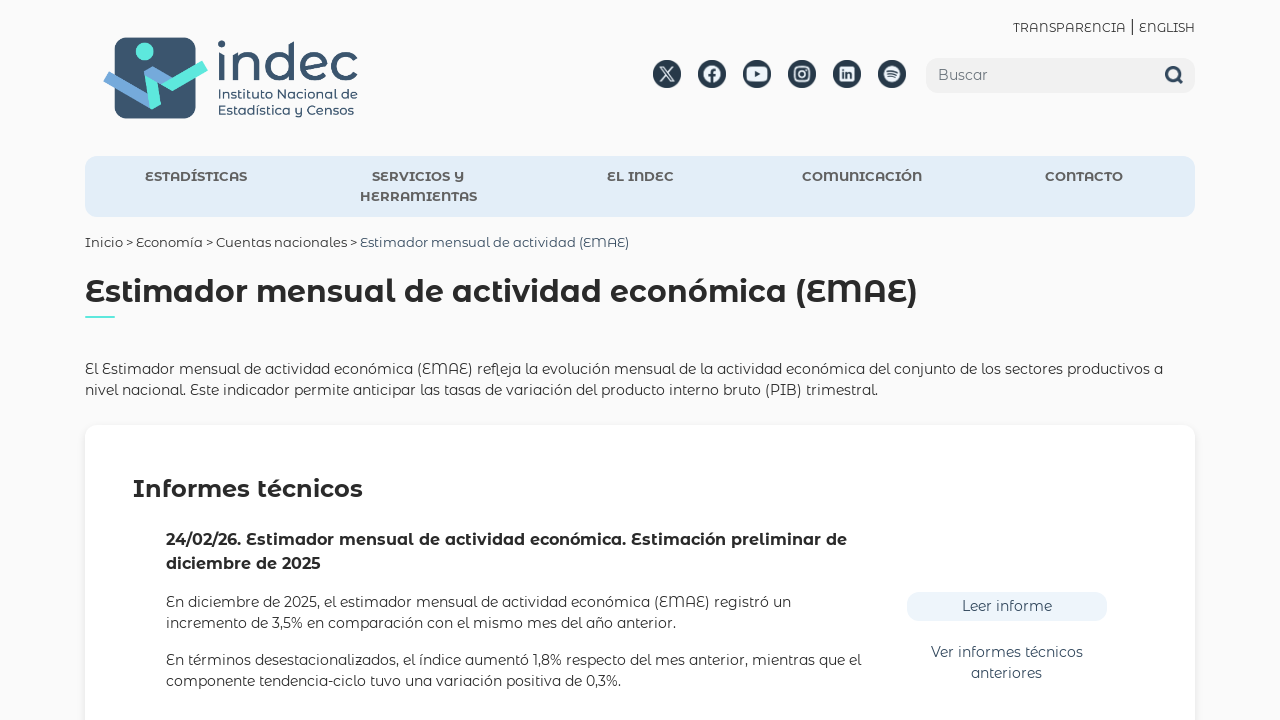

Verified that download link has a valid href attribute
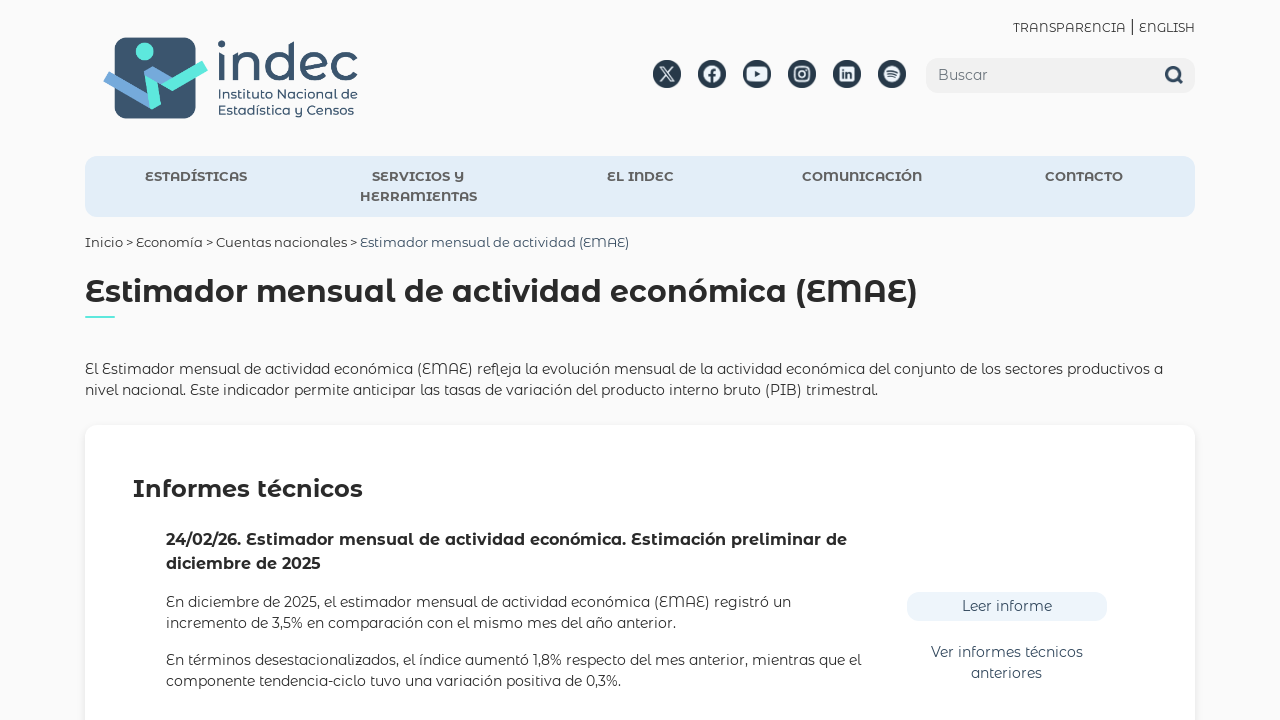

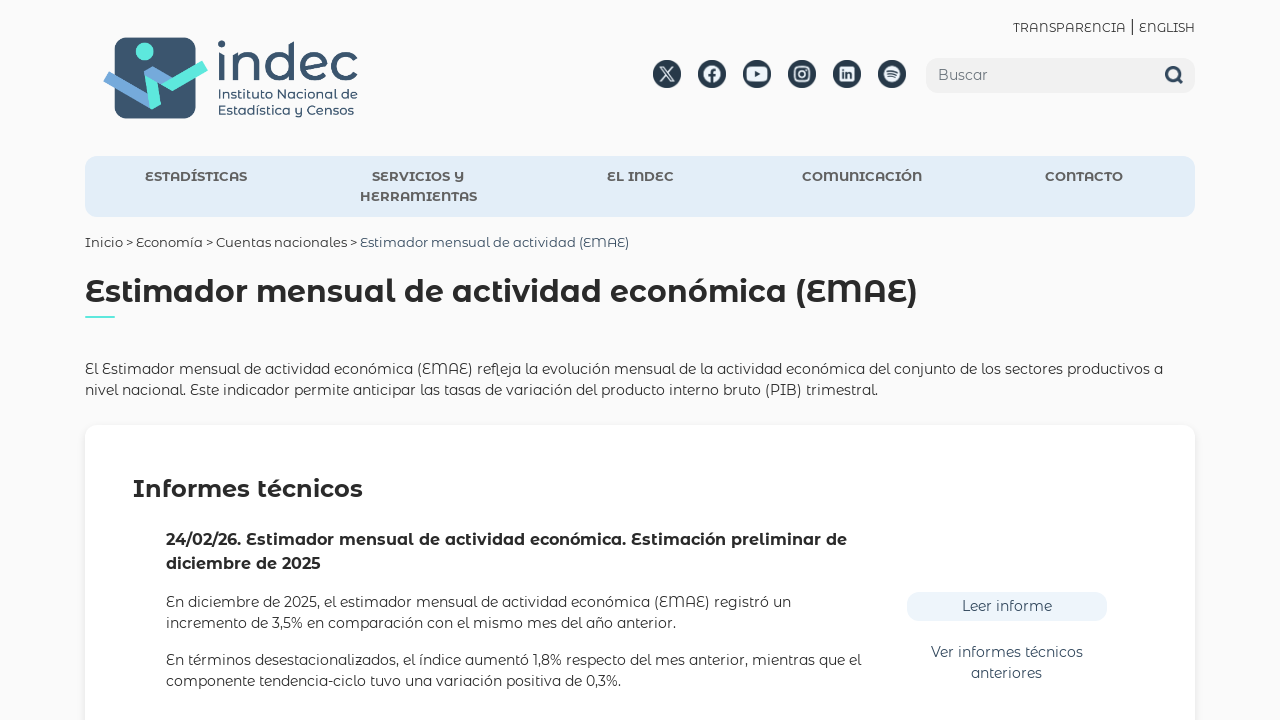